Tests that the toggle-all checkbox state updates when individual items are completed or cleared

Starting URL: https://demo.playwright.dev/todomvc

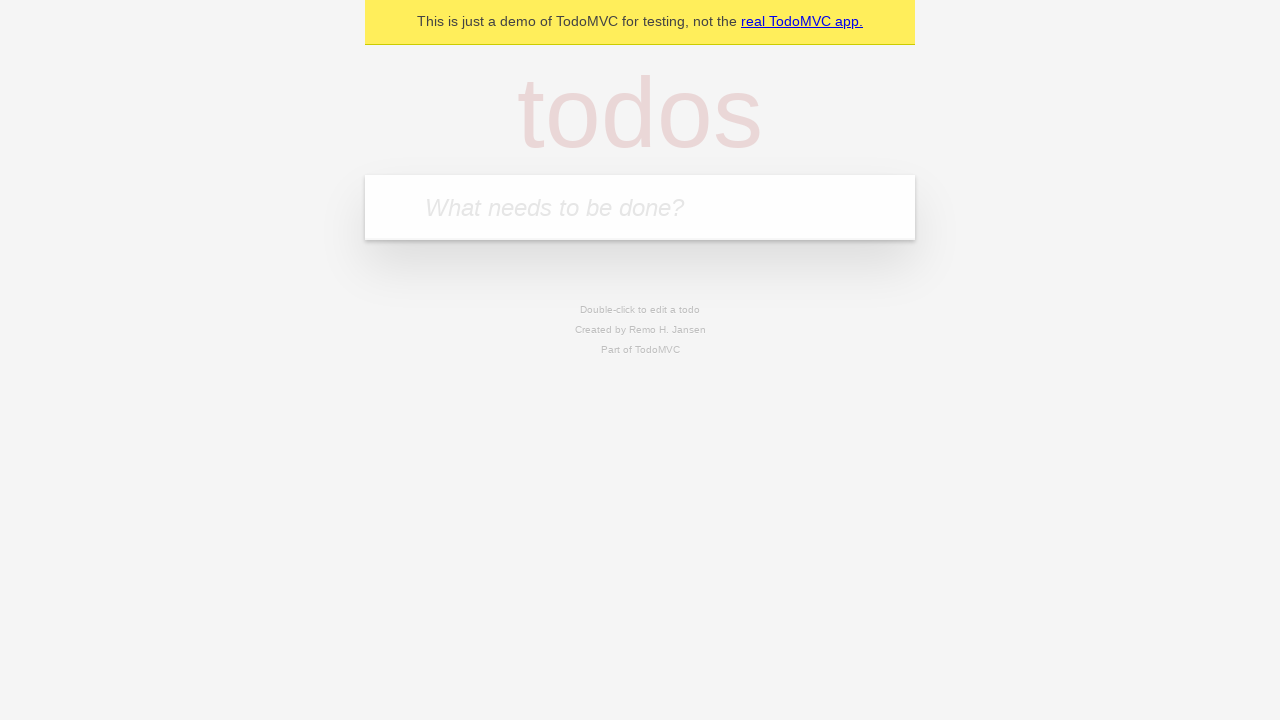

Filled first todo input with 'buy some cheese' on .new-todo
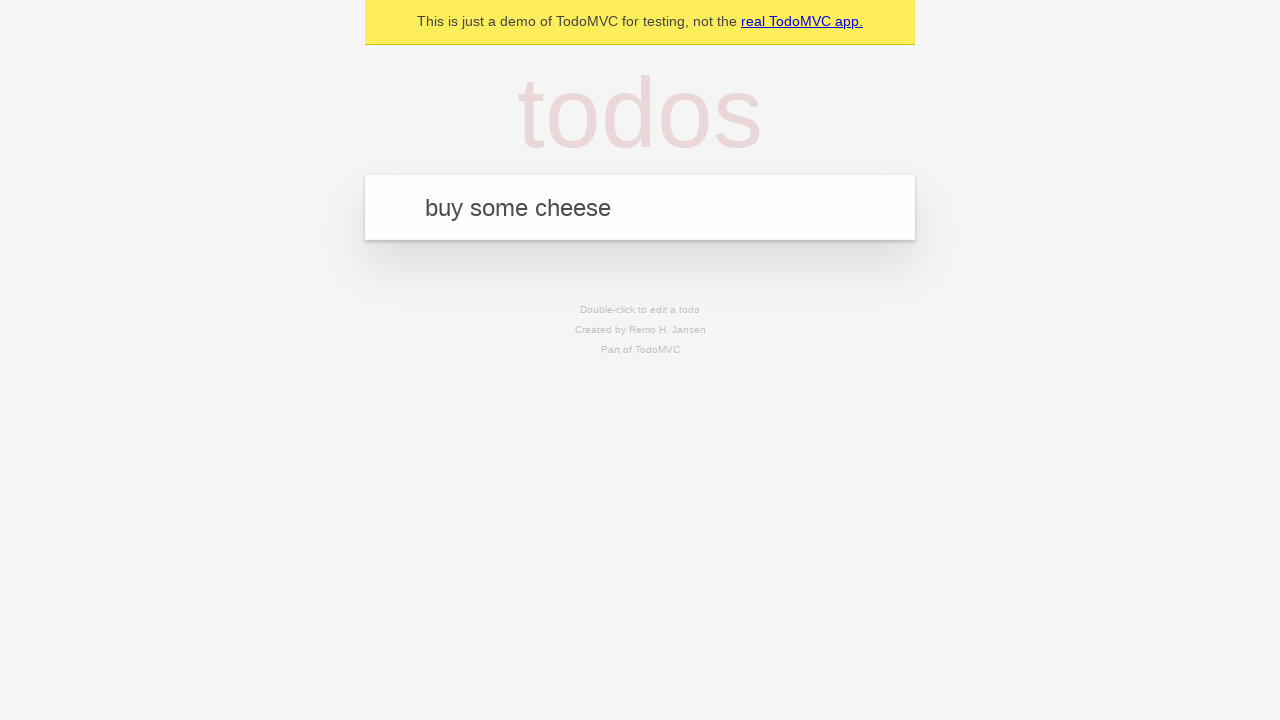

Pressed Enter to create first todo on .new-todo
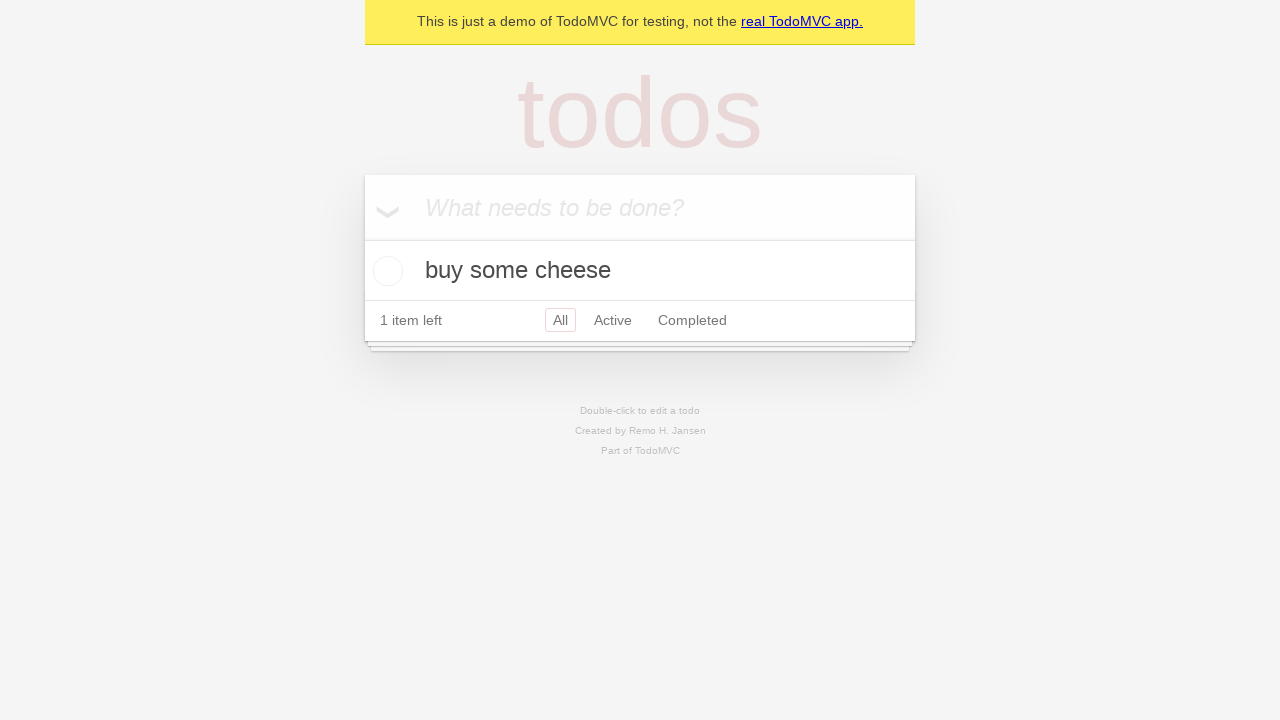

Filled second todo input with 'feed the cat' on .new-todo
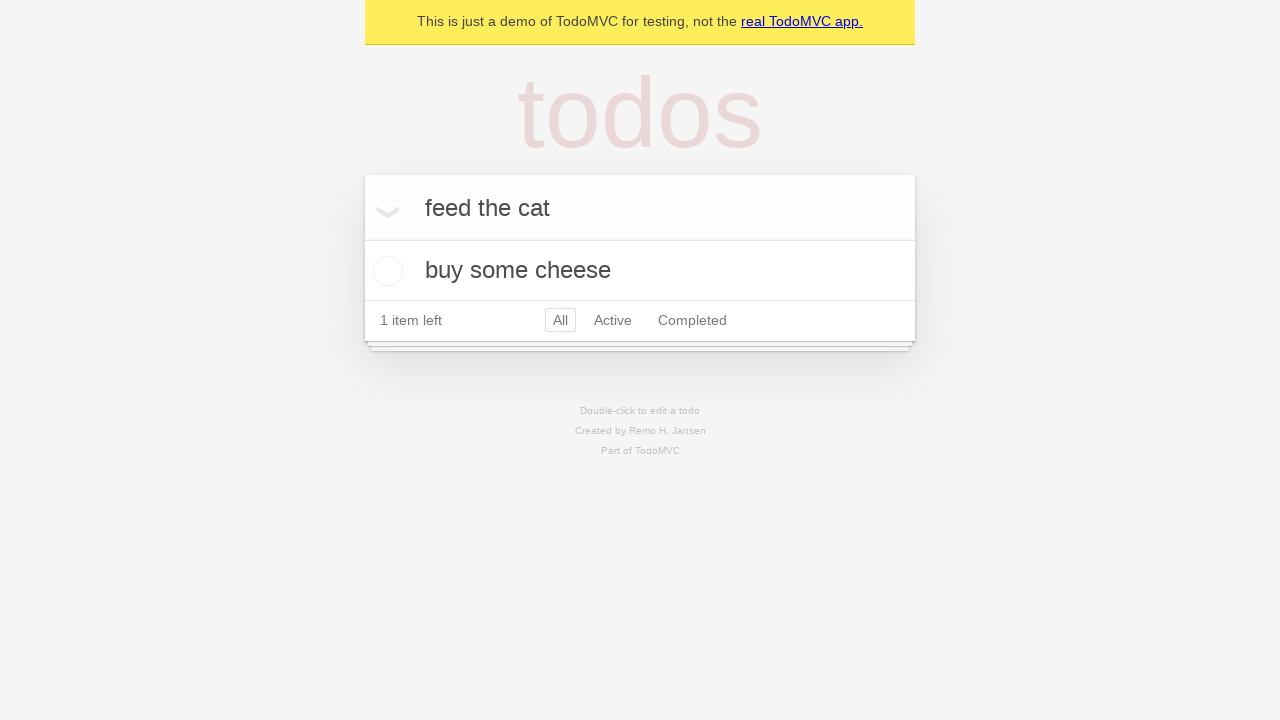

Pressed Enter to create second todo on .new-todo
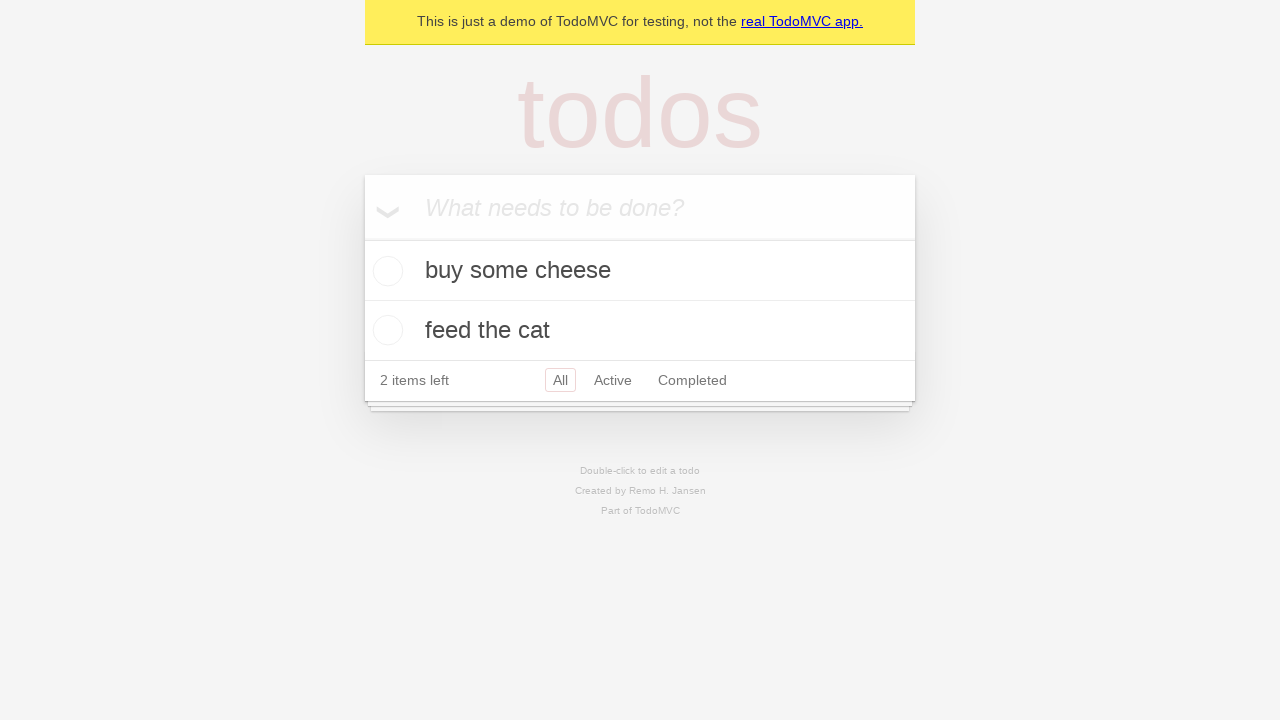

Filled third todo input with 'book a doctors appointment' on .new-todo
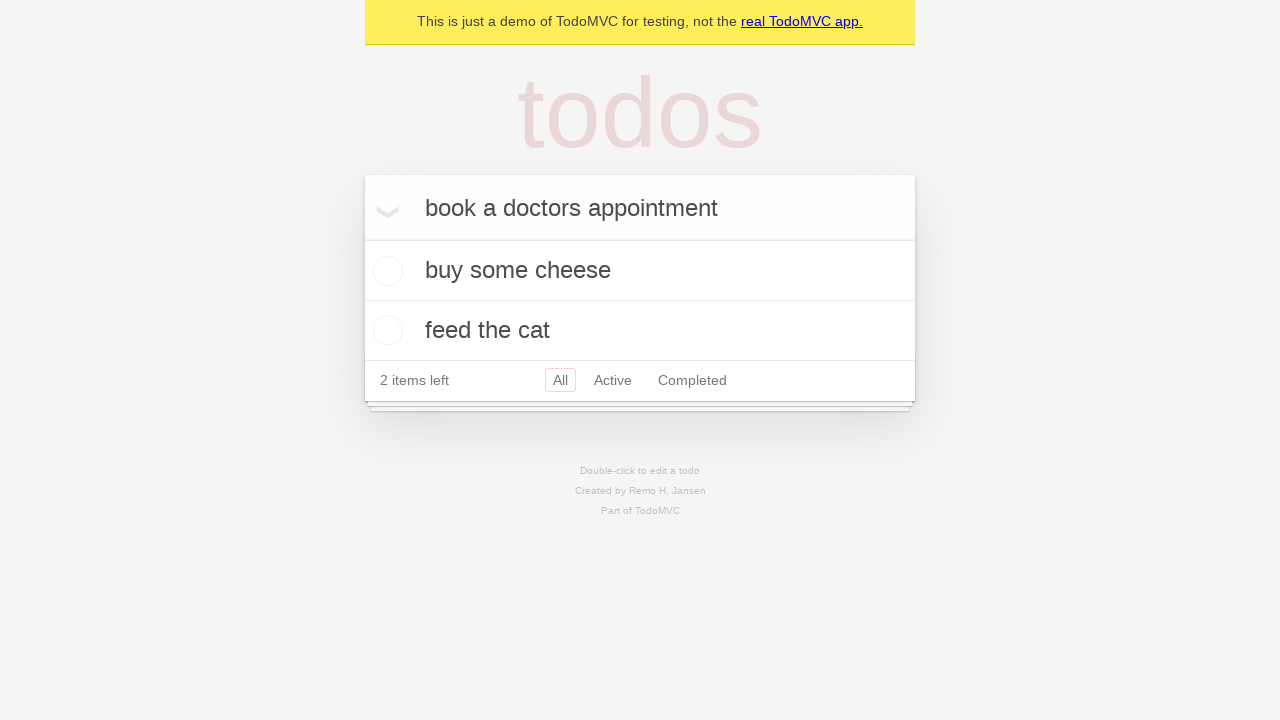

Pressed Enter to create third todo on .new-todo
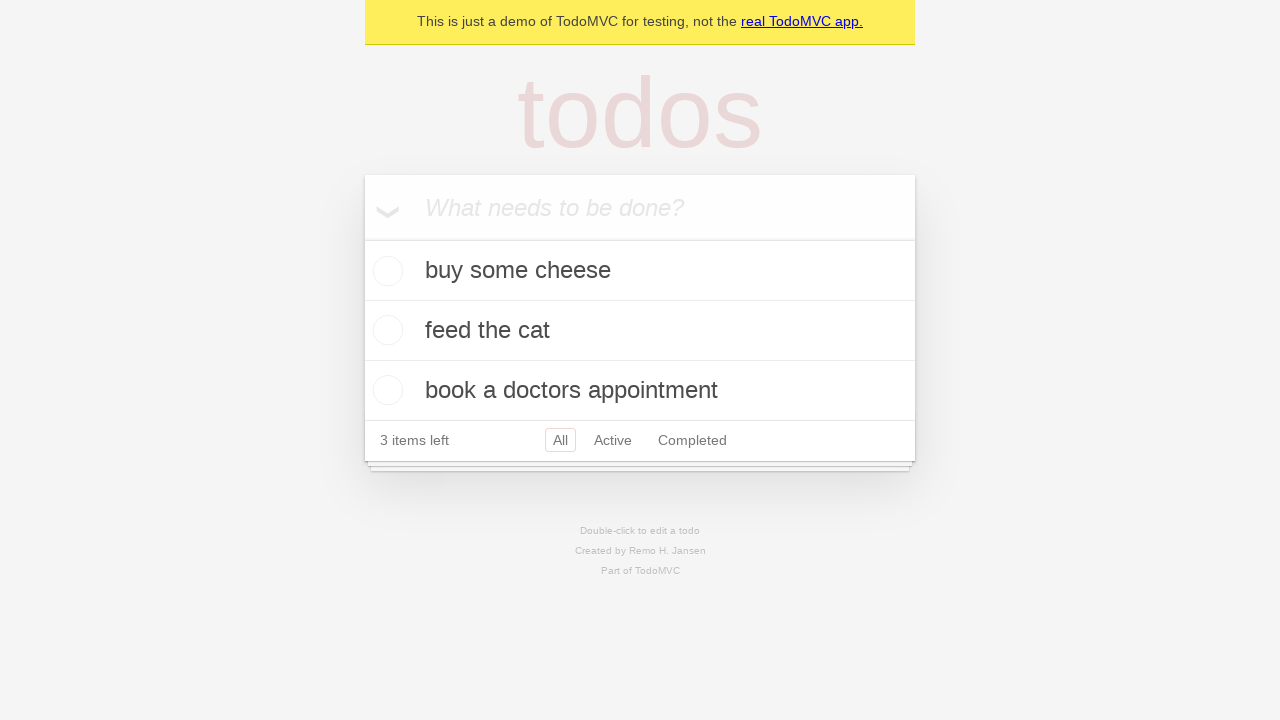

Checked toggle-all checkbox to mark all items as completed at (362, 238) on .toggle-all
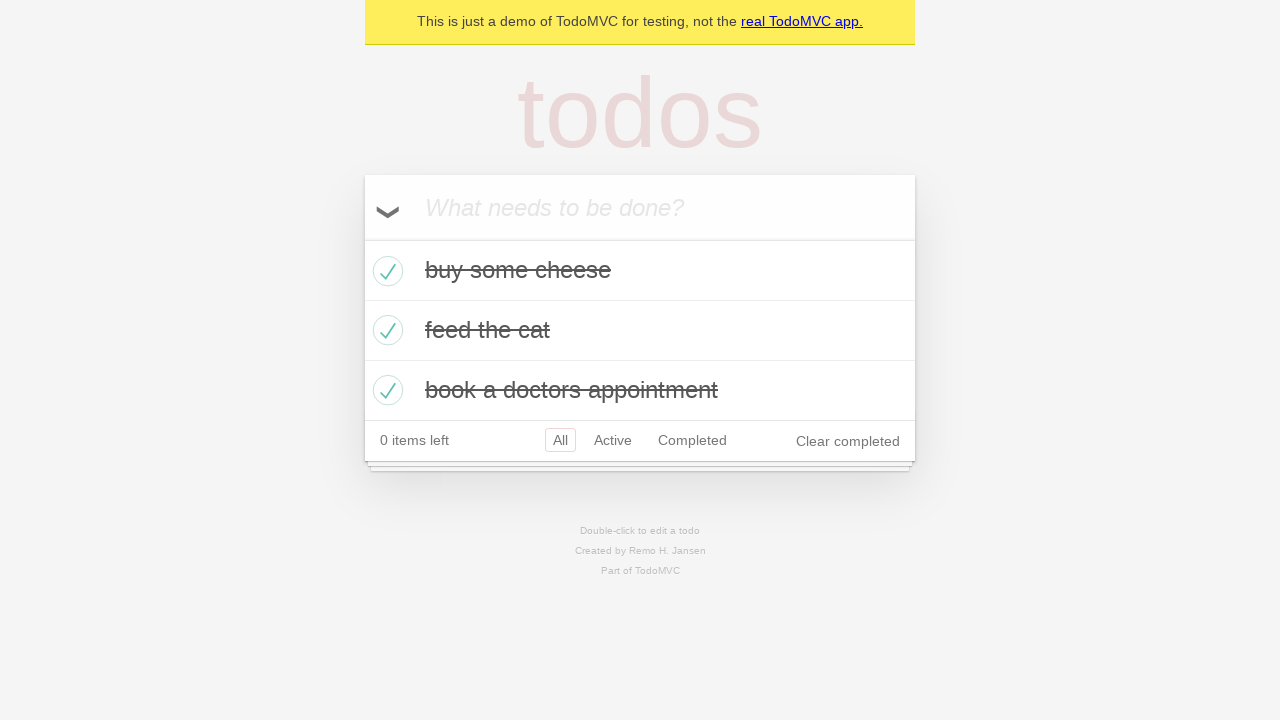

Unchecked first todo item, toggle-all state should update at (385, 271) on .todo-list li >> nth=0 >> .toggle
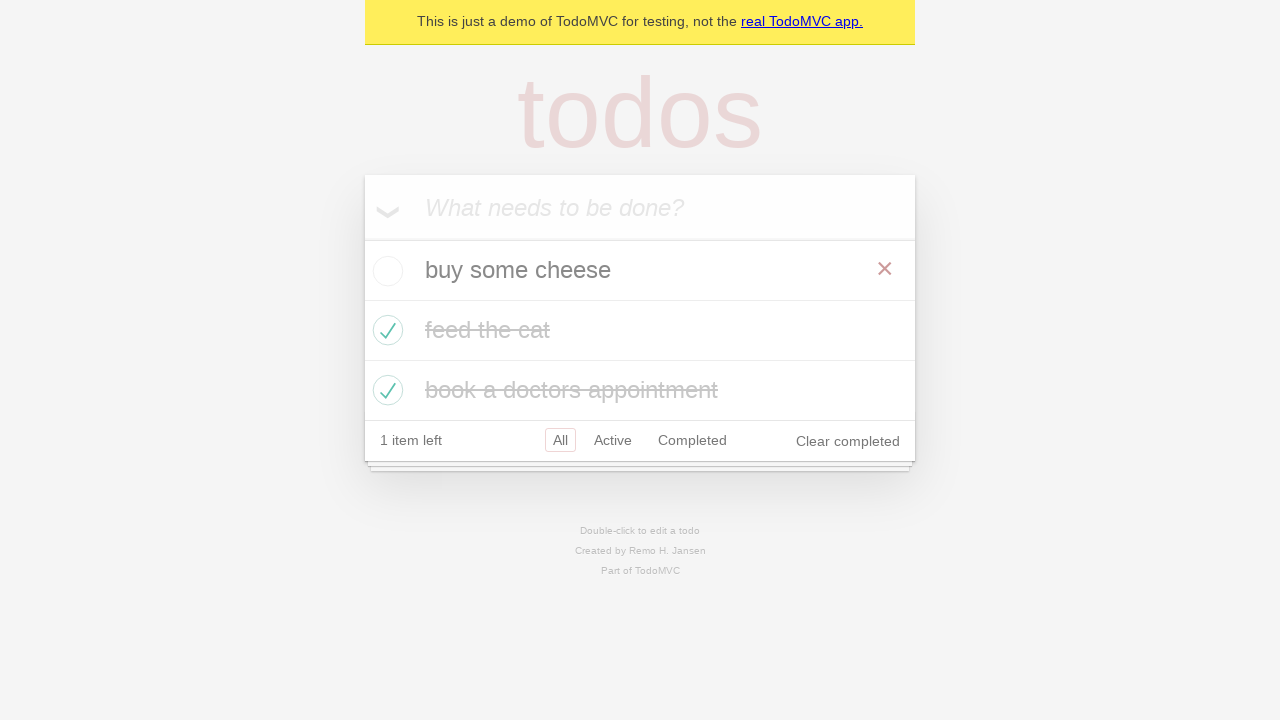

Checked first todo item again, toggle-all state should update at (385, 271) on .todo-list li >> nth=0 >> .toggle
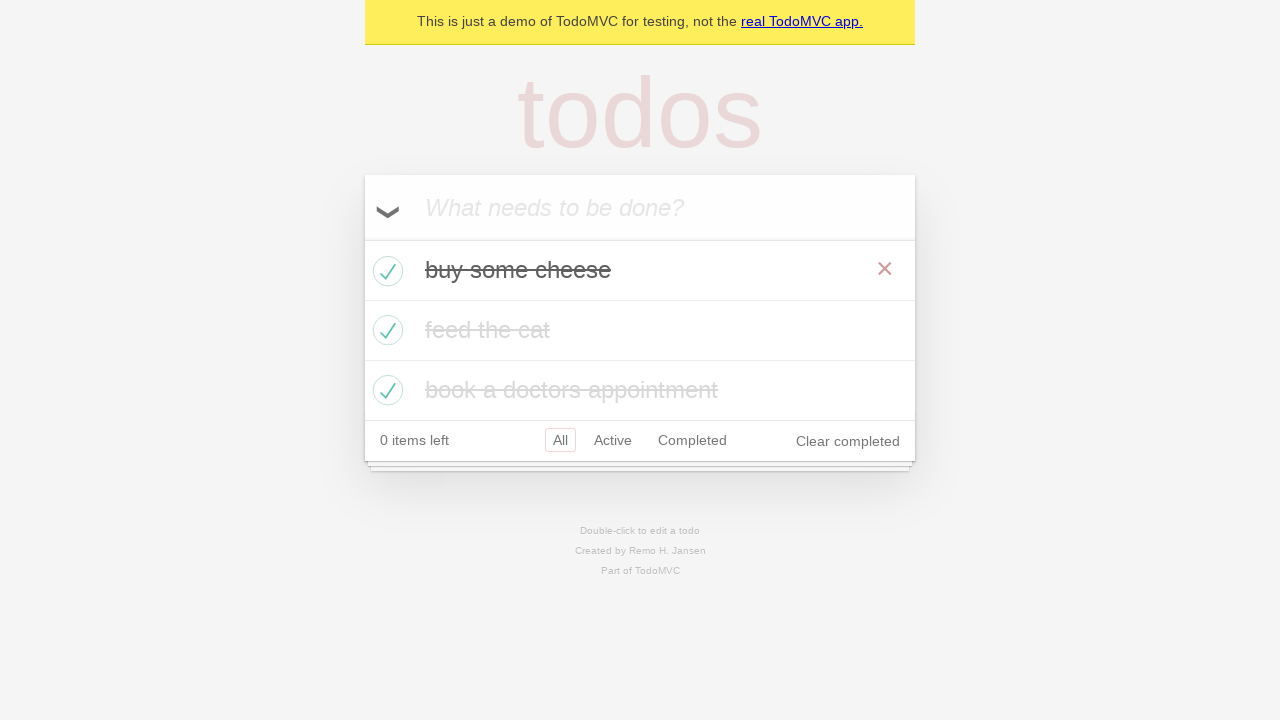

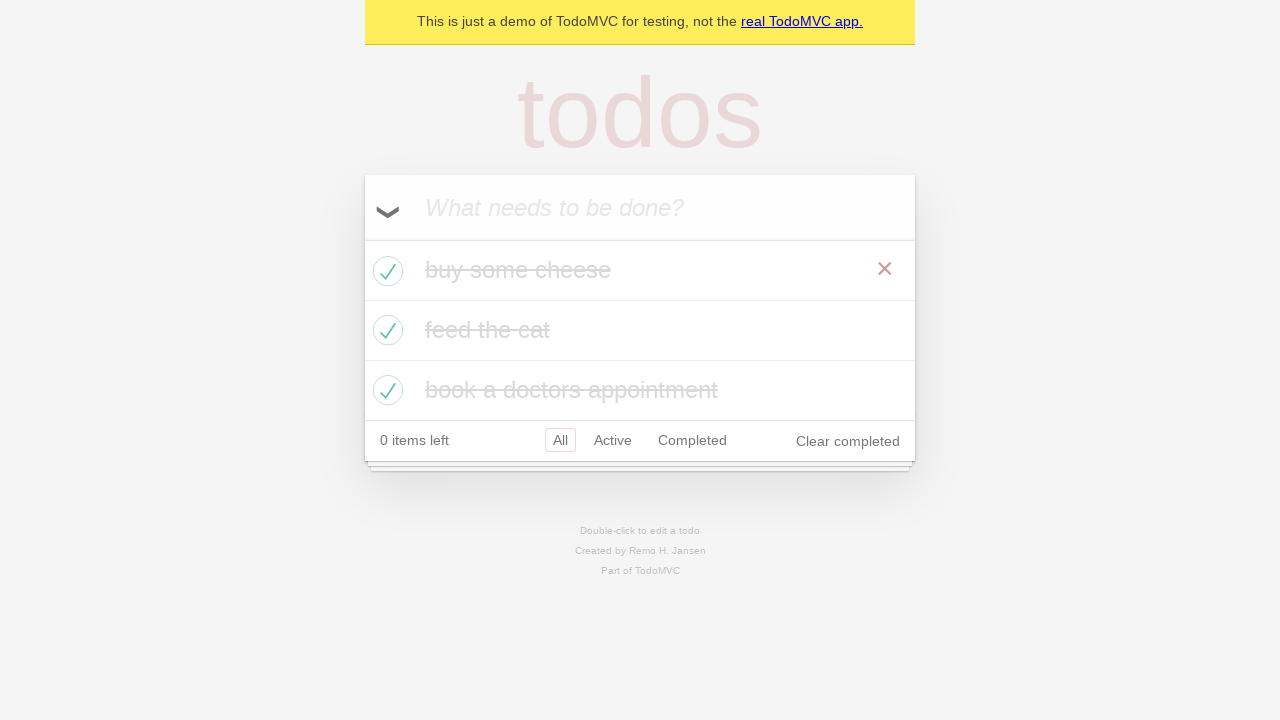